Tests textbox interaction on a demo page by clicking, clearing, and filling a text field with a value

Starting URL: https://omayo.blogspot.com/

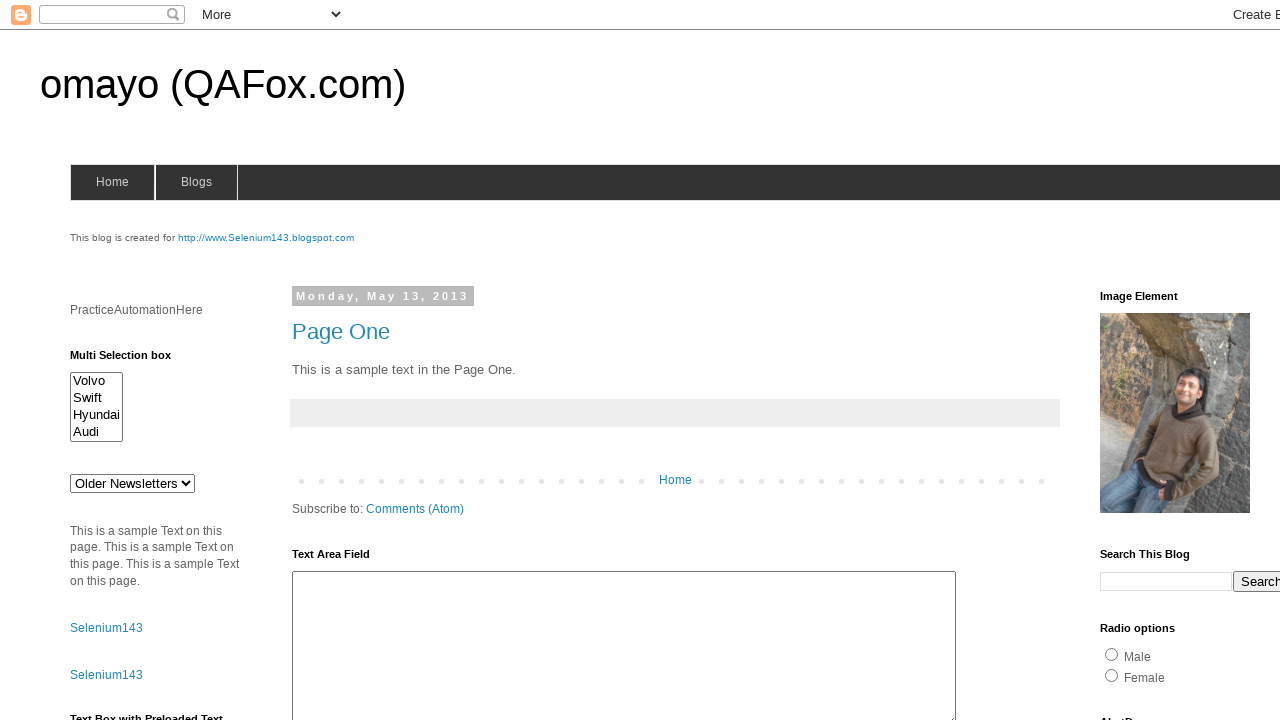

Clicked on the textbox element at (158, 361) on #textbox1
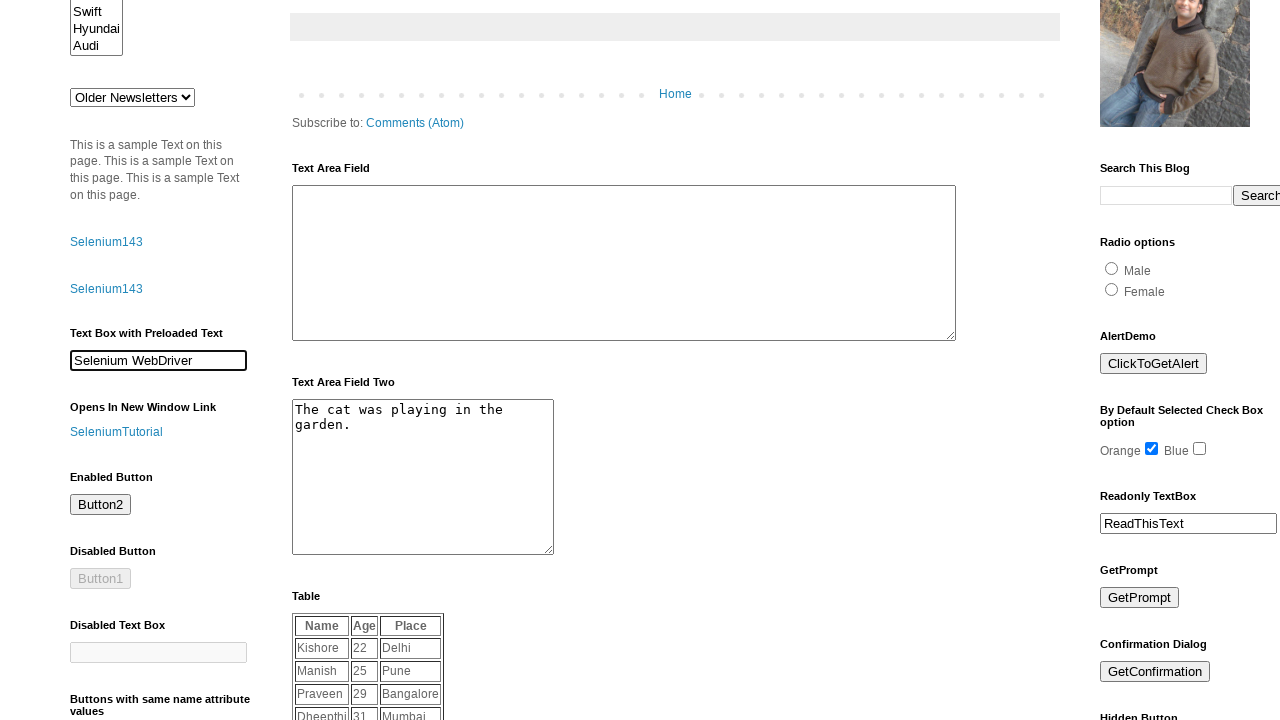

Cleared the textbox on #textbox1
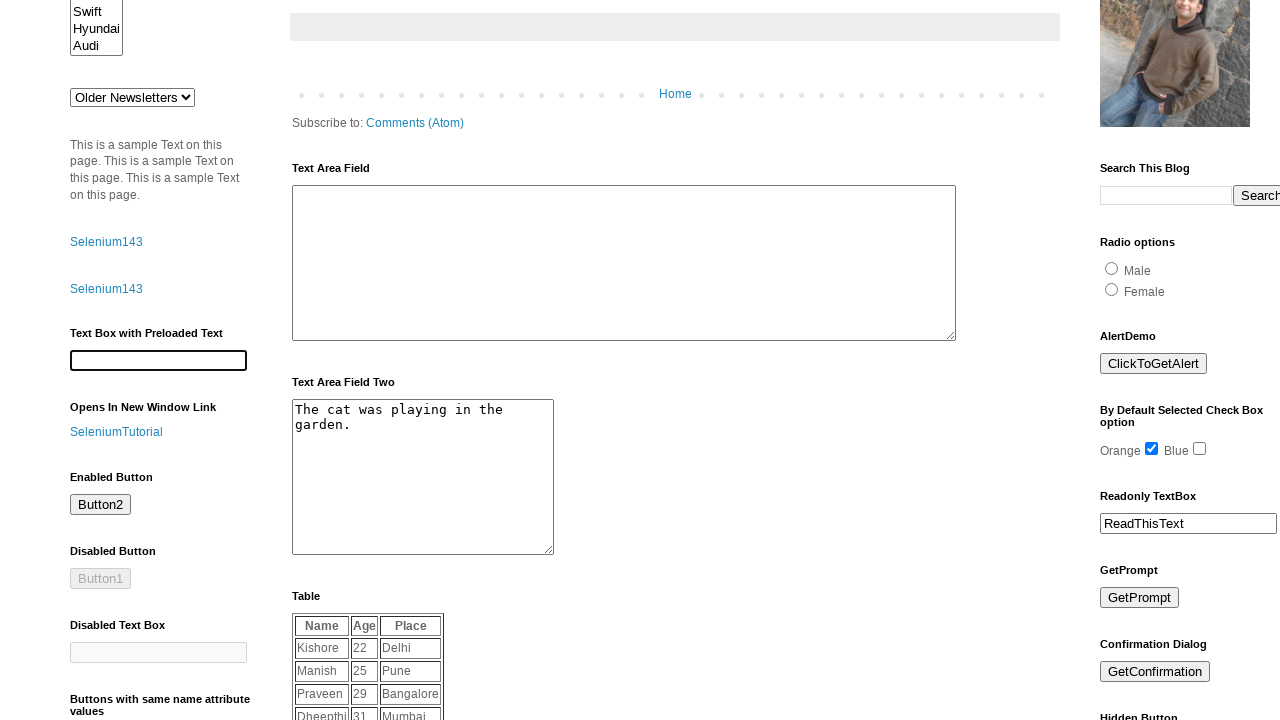

Filled textbox with 'vimal' on #textbox1
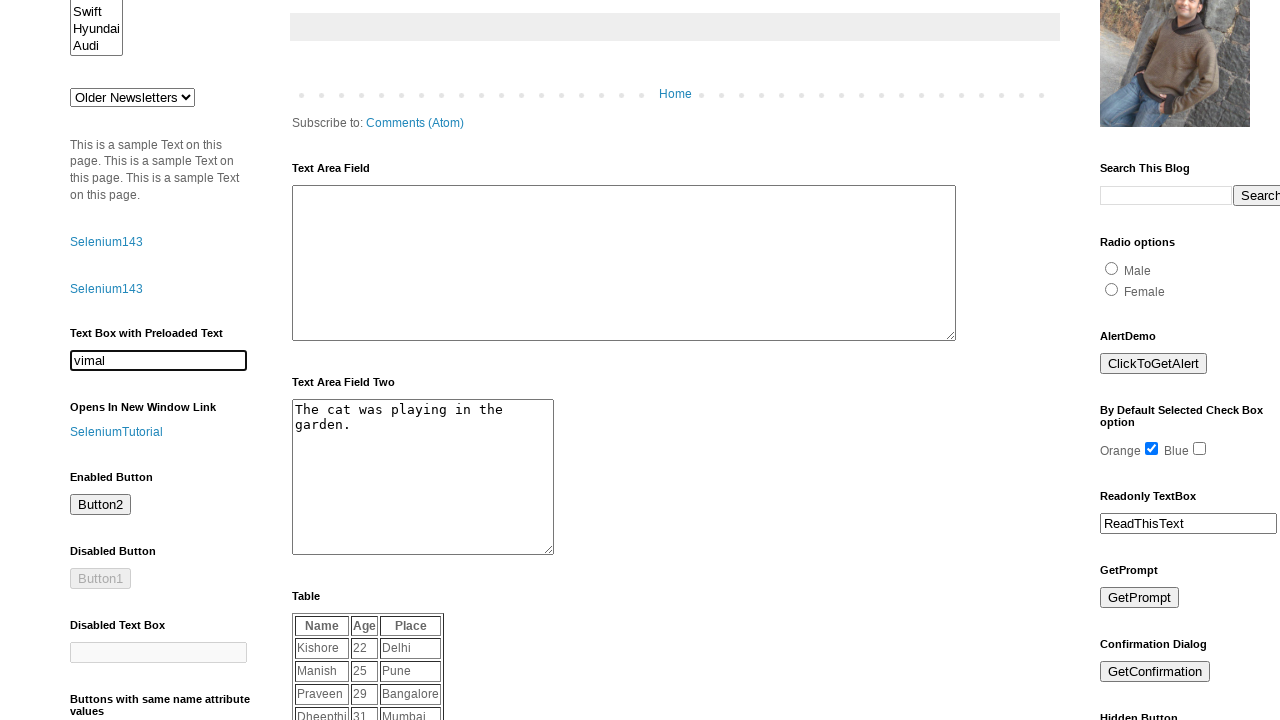

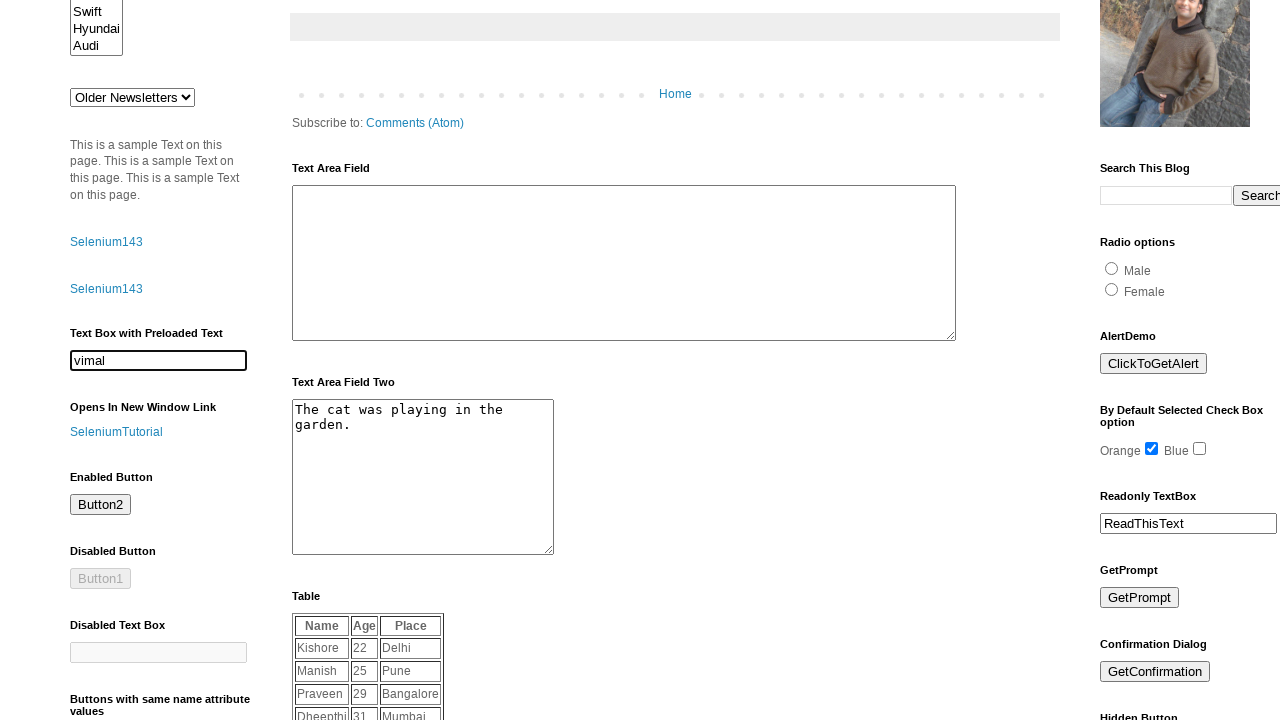